Tests the text box form on demoqa.com by filling in all fields (full name, email, current address, permanent address) and verifying the output matches the input values

Starting URL: https://demoqa.com/text-box

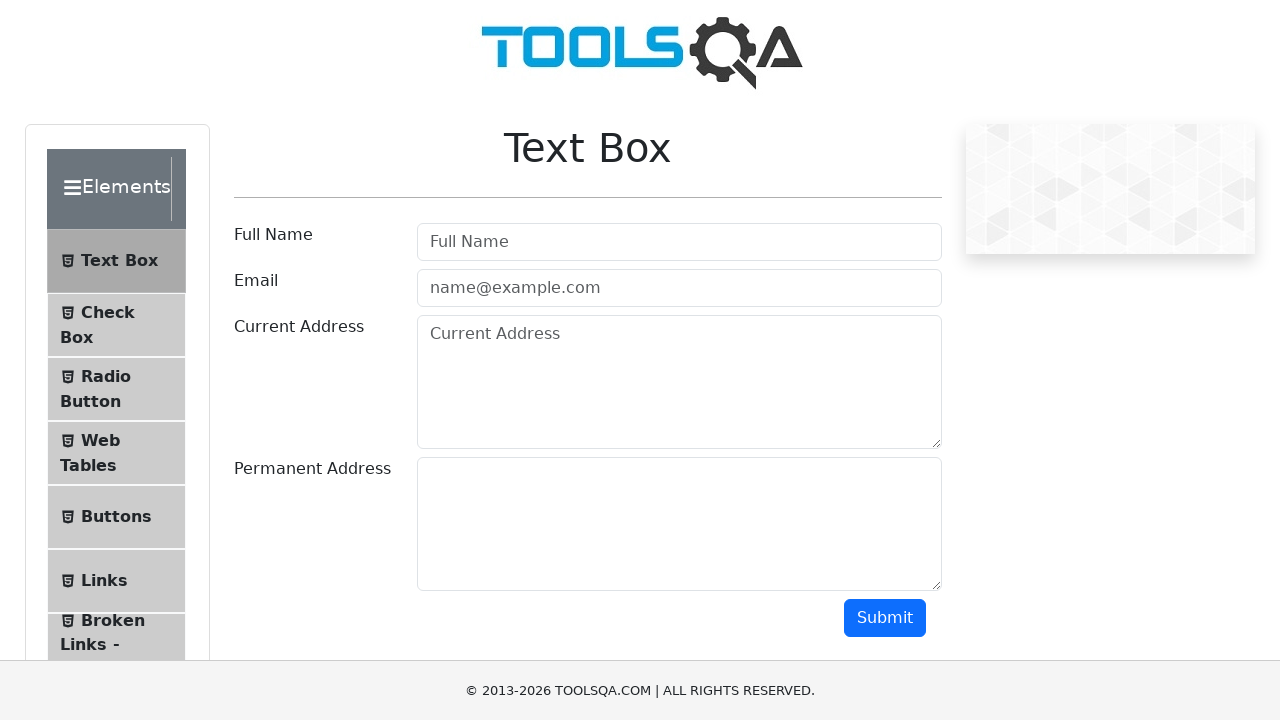

Filled Full Name field with 'John Martinez' on #userName
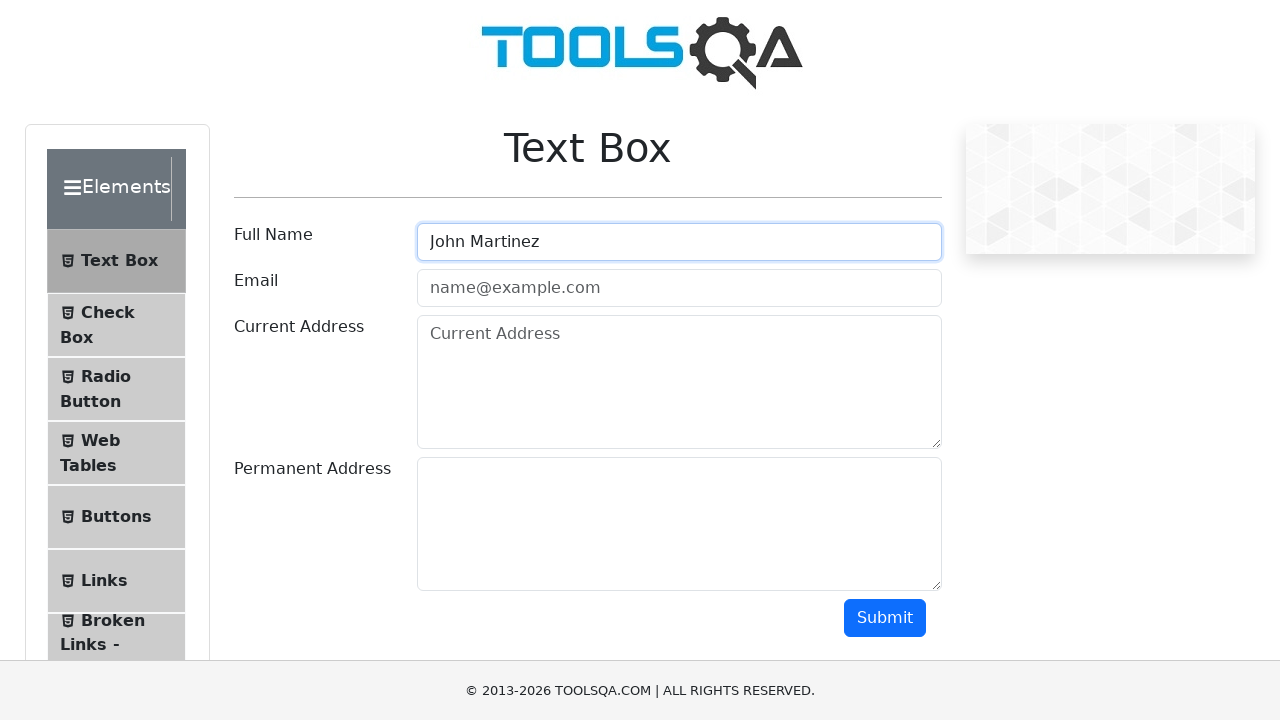

Filled Email field with 'john.martinez@testmail.com' on #userEmail
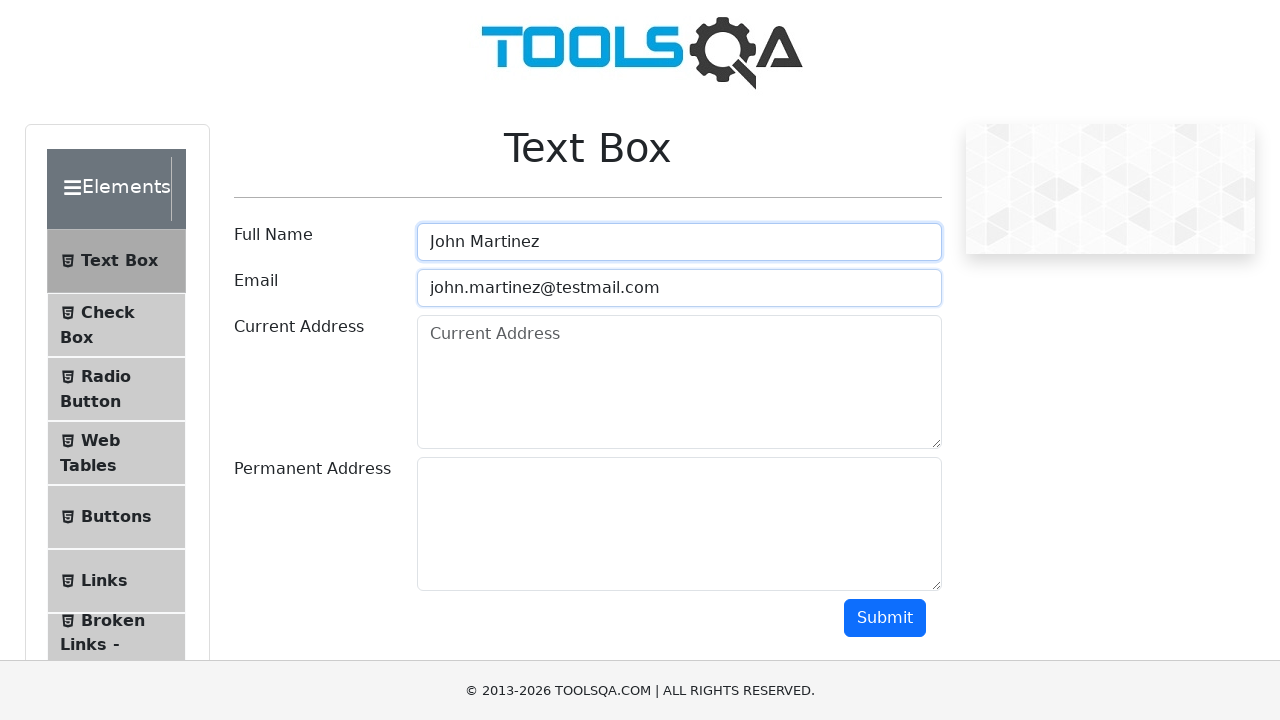

Filled Current Address field with '456 Oak Avenue, Suite 12, Boston, MA 02101' on #currentAddress
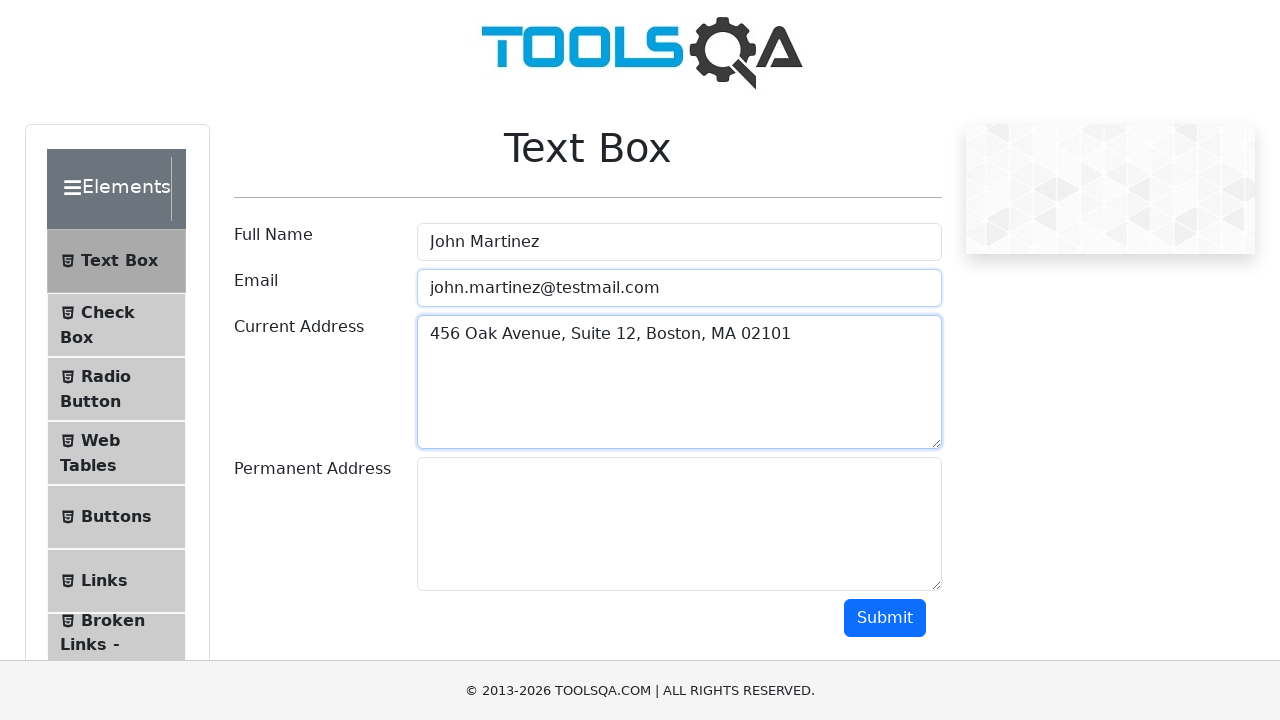

Filled Permanent Address field with '789 Pine Street, Apartment 3B, Denver, CO 80202' on #permanentAddress
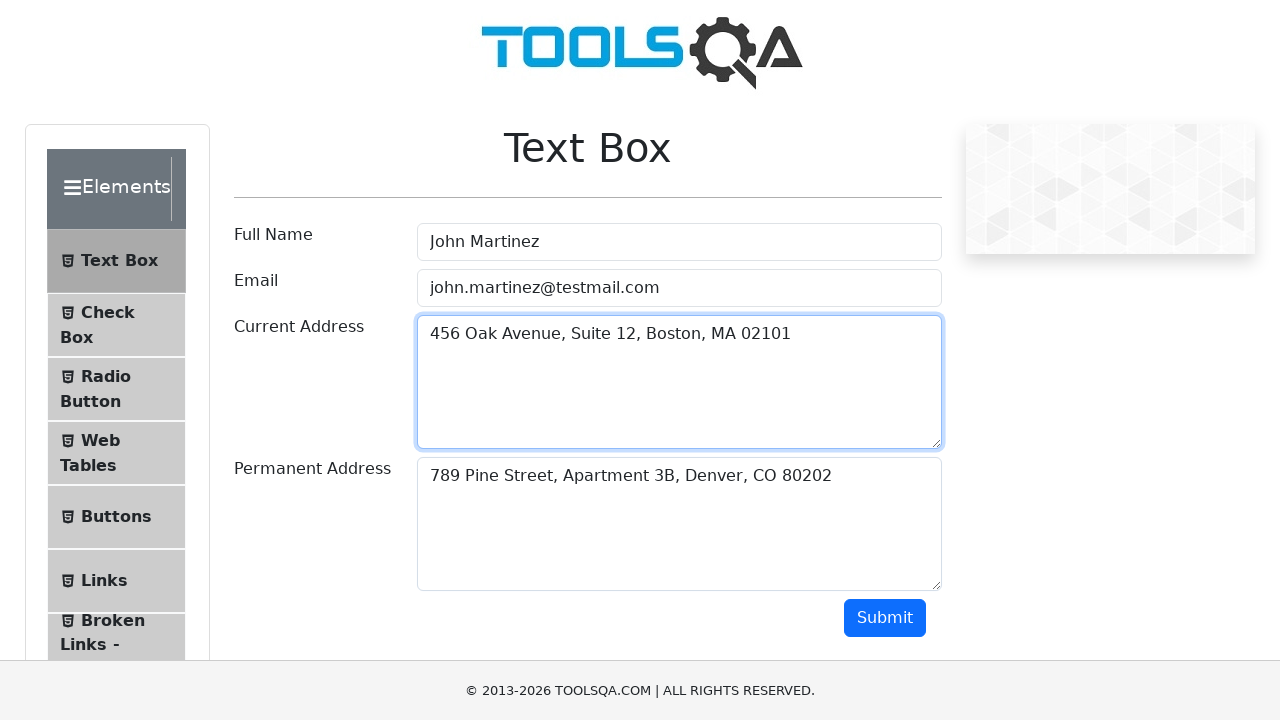

Clicked Submit button to submit the form at (885, 618) on #submit
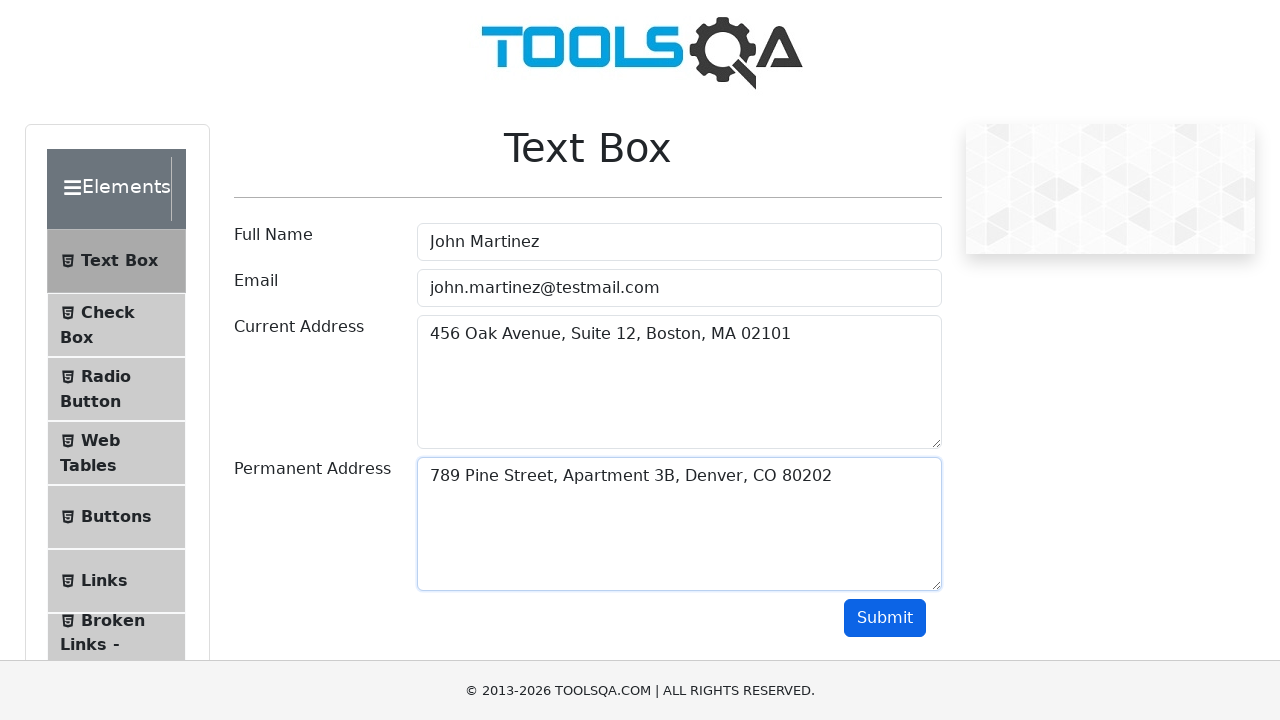

Output section loaded and became visible
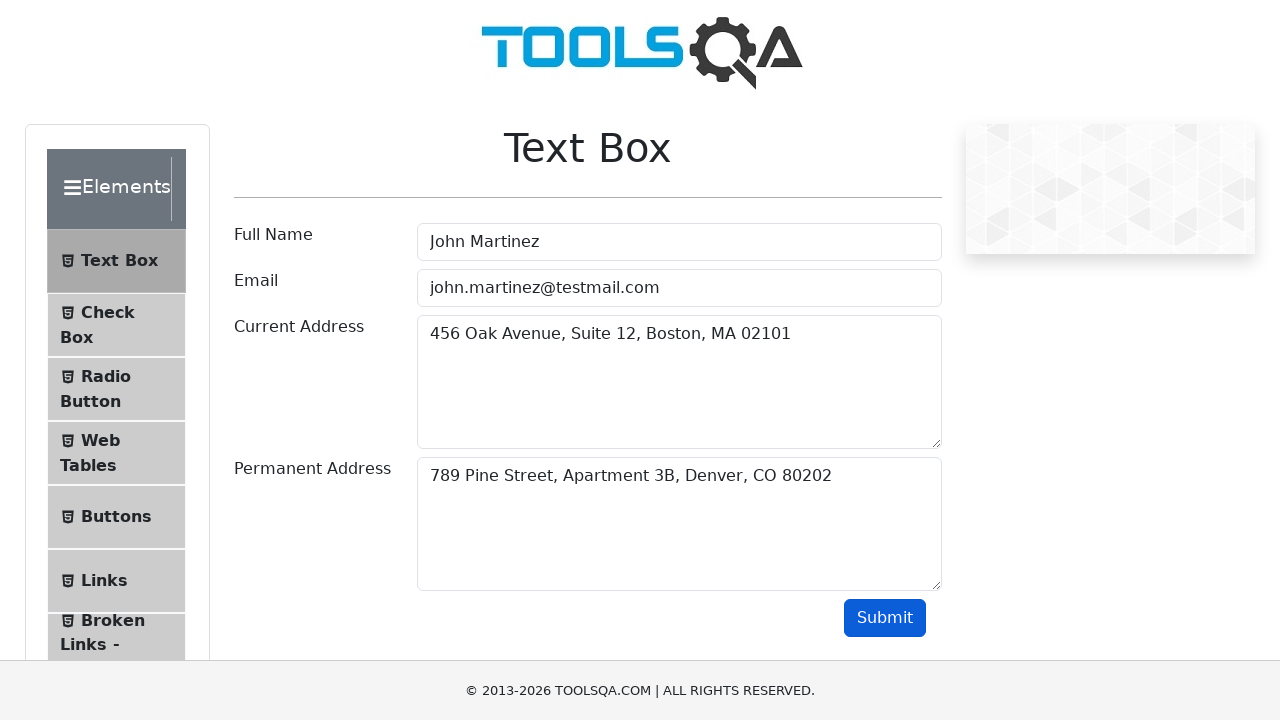

Retrieved output name from the results section
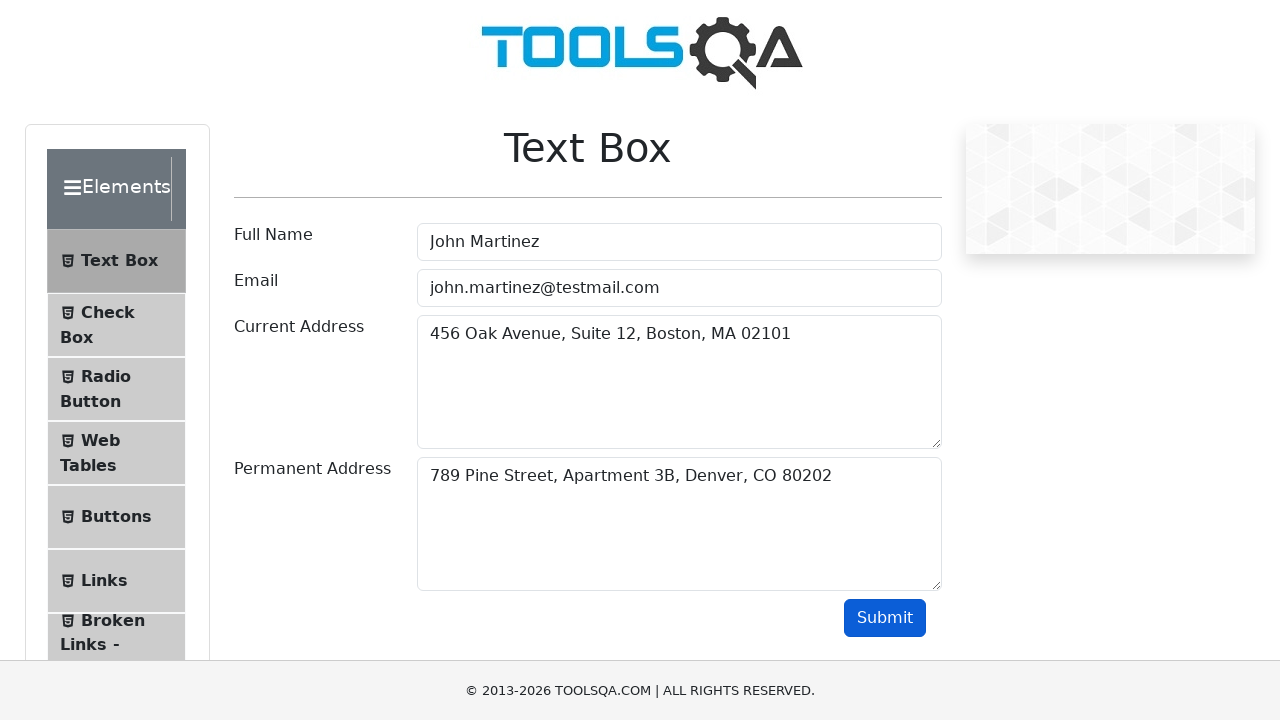

Retrieved output email from the results section
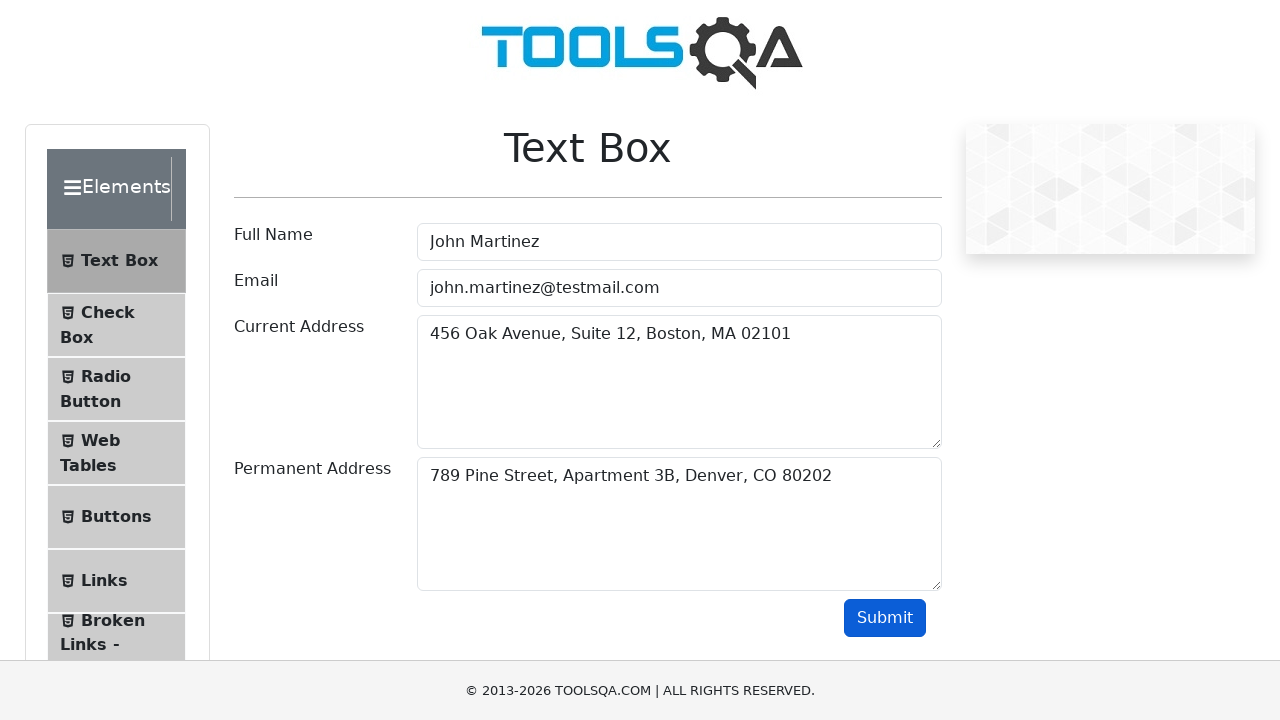

Retrieved output current address from the results section
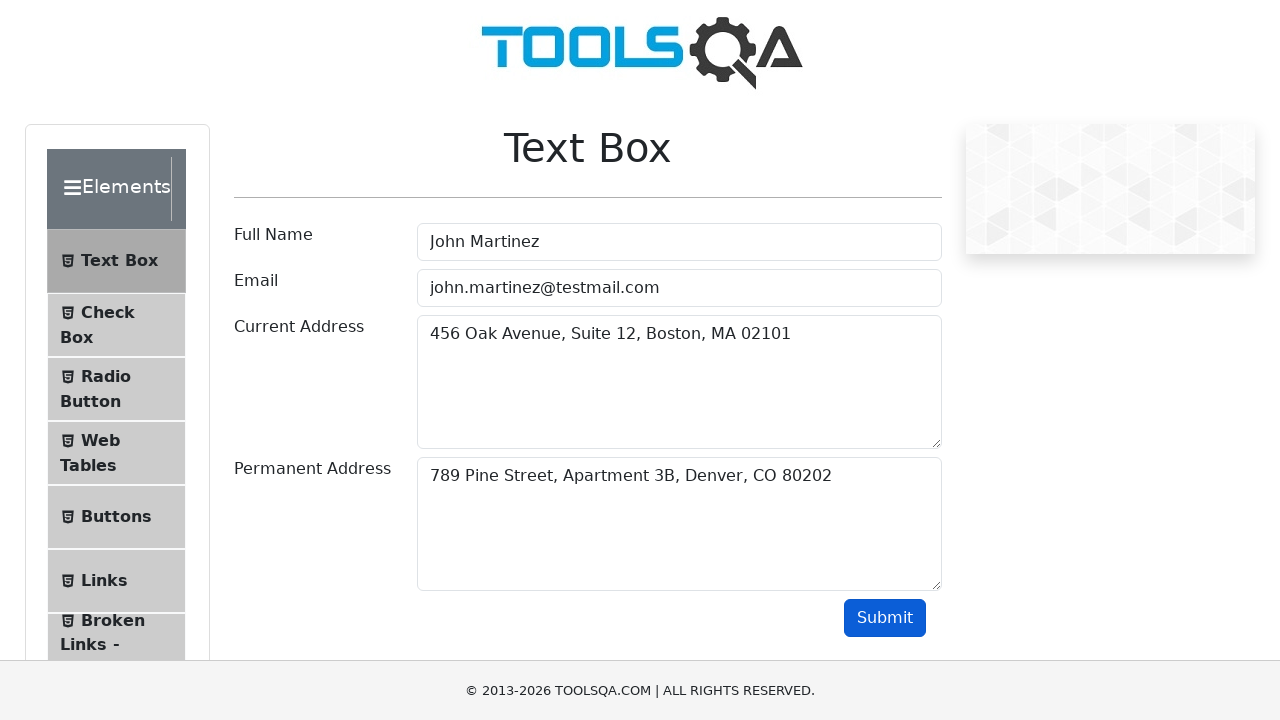

Retrieved output permanent address from the results section
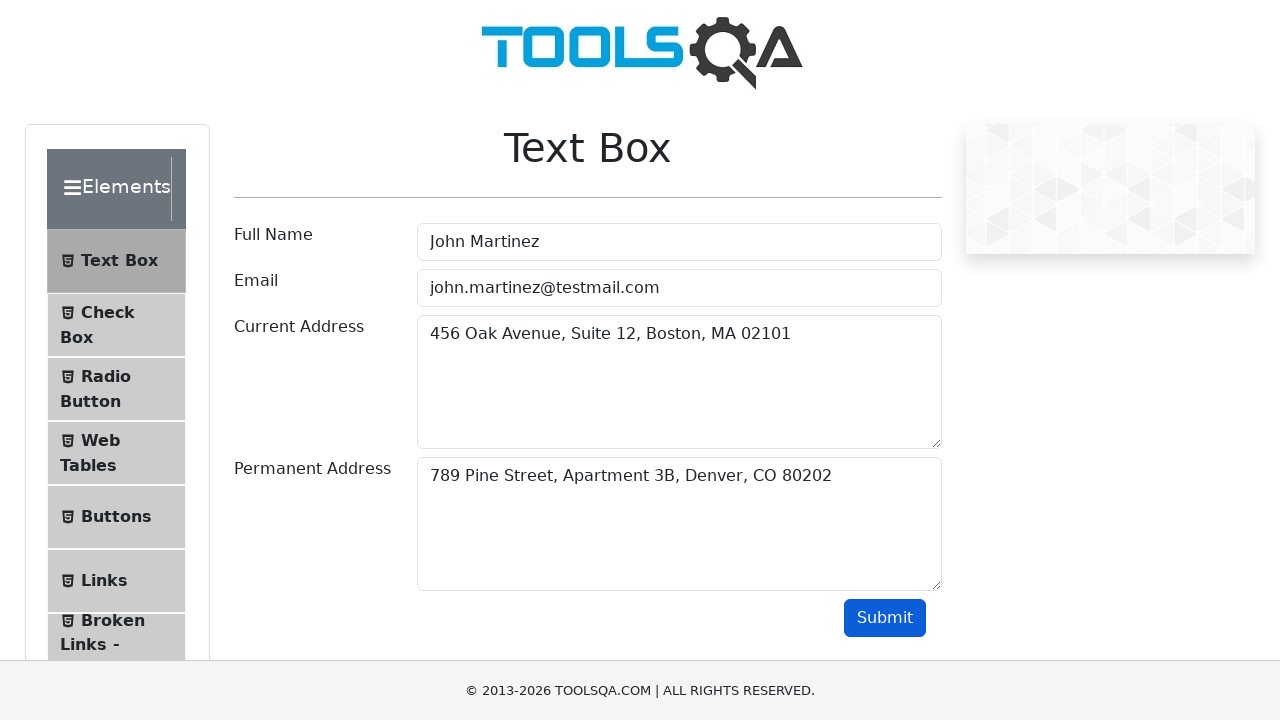

Verified that full name 'John Martinez' appears in output name
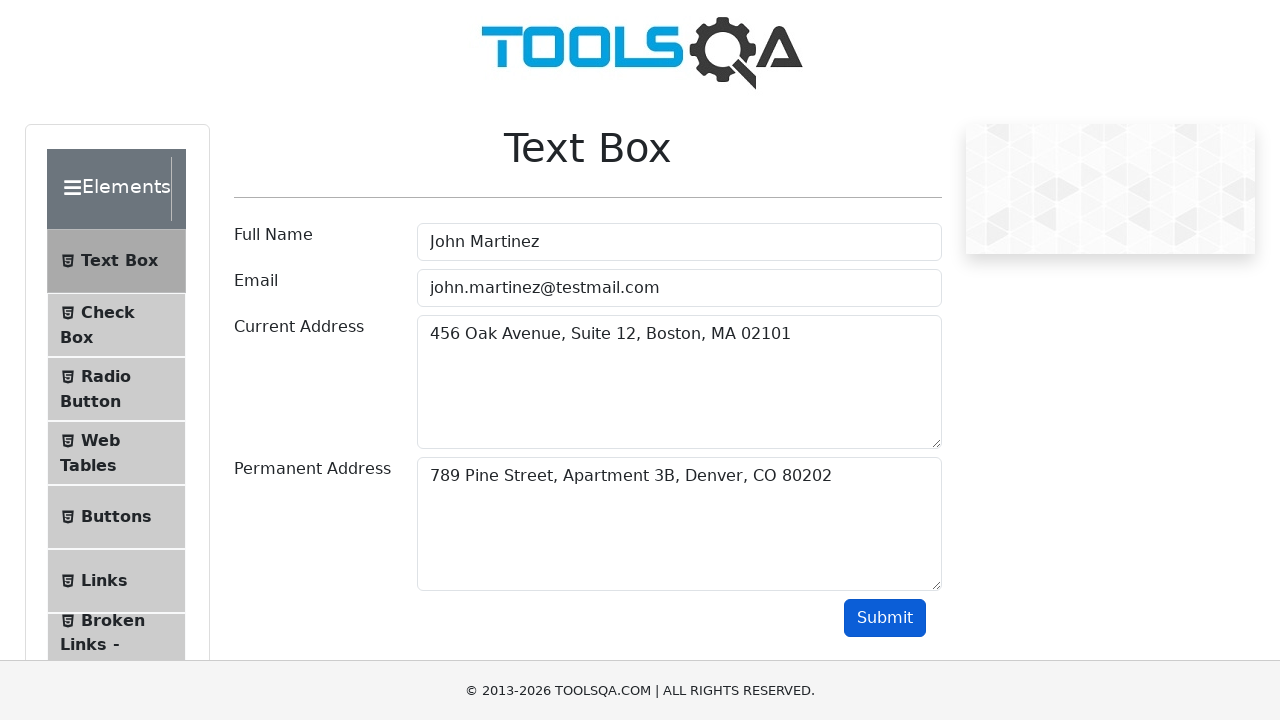

Verified that email 'john.martinez@testmail.com' appears in output email
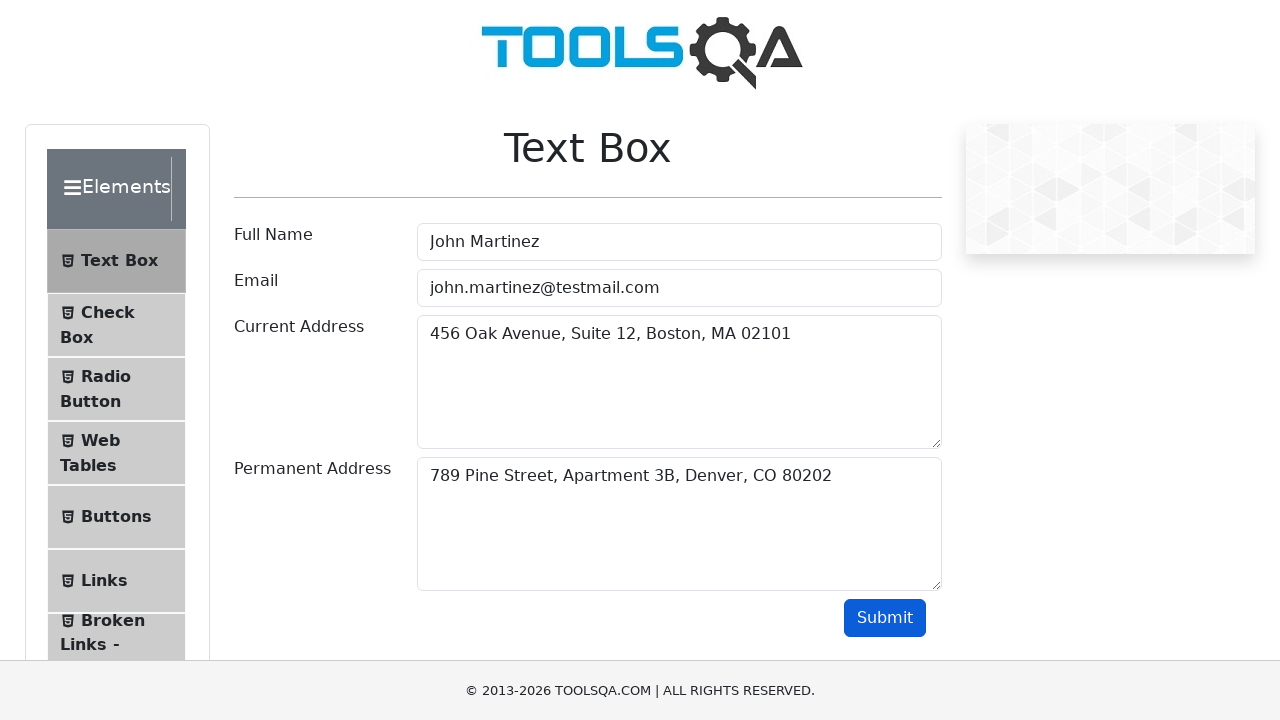

Verified that current address appears in output current address
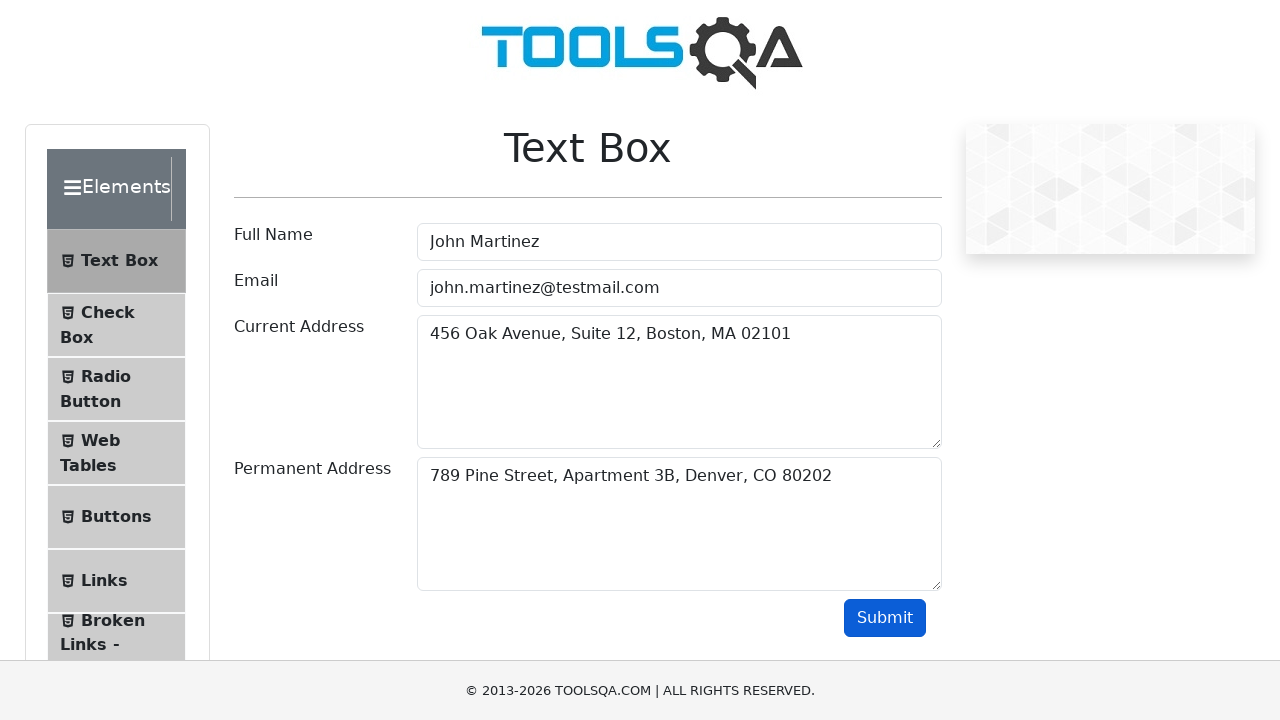

Verified that permanent address appears in output permanent address
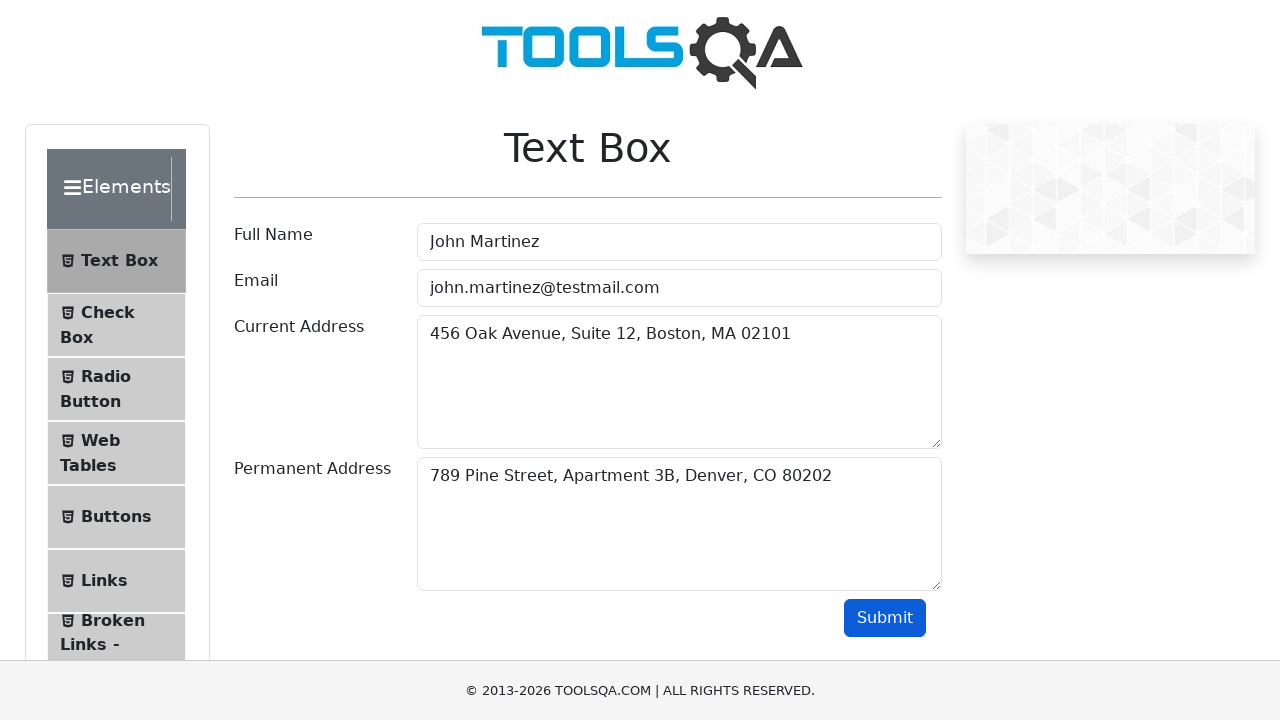

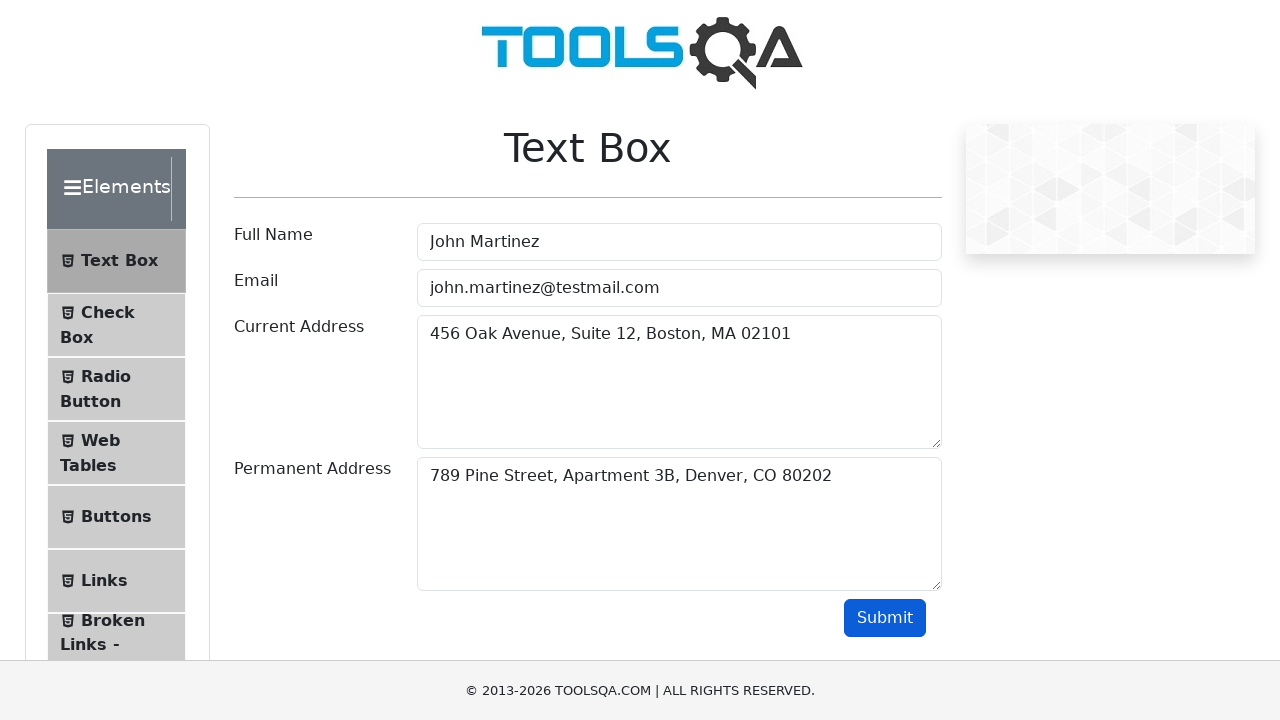